Tests Bootstrap dropdown menu interaction by clicking the dropdown button and selecting "About Us" from the menu options

Starting URL: https://seleniumpractise.blogspot.com/2016/08/bootstrap-dropdown-example-for-selenium.html

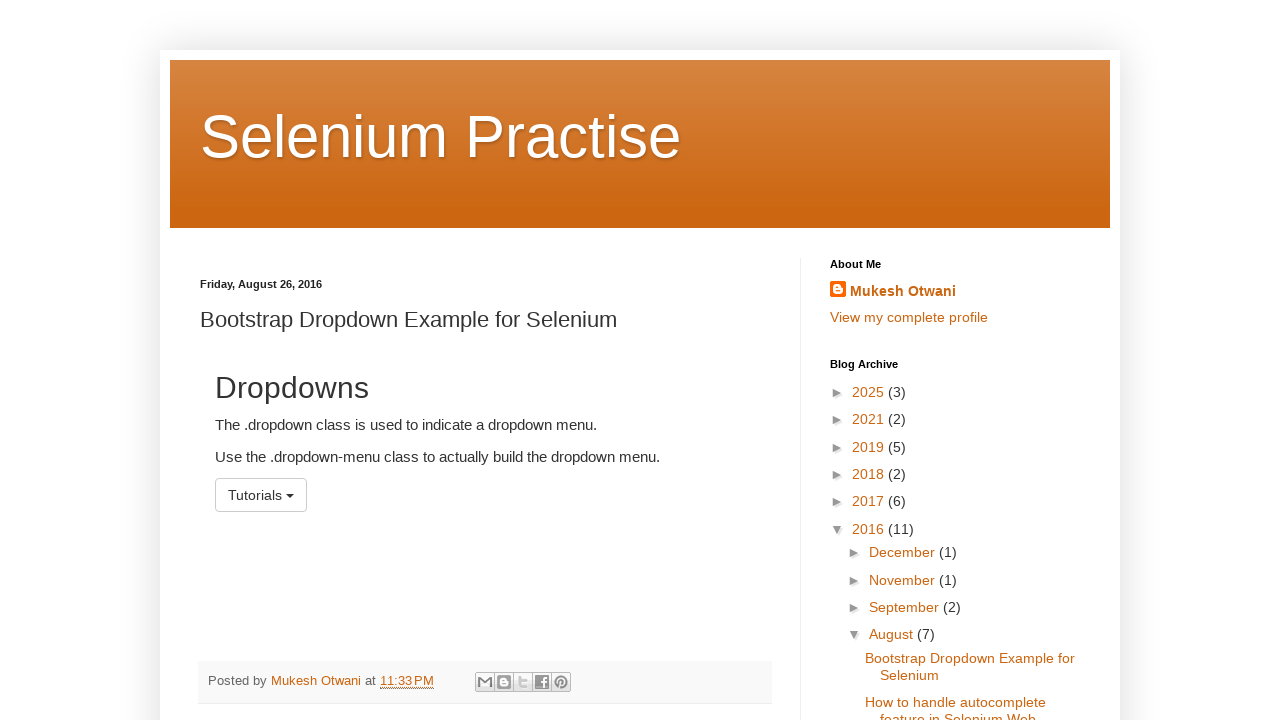

Clicked dropdown button to open menu at (261, 495) on #menu1
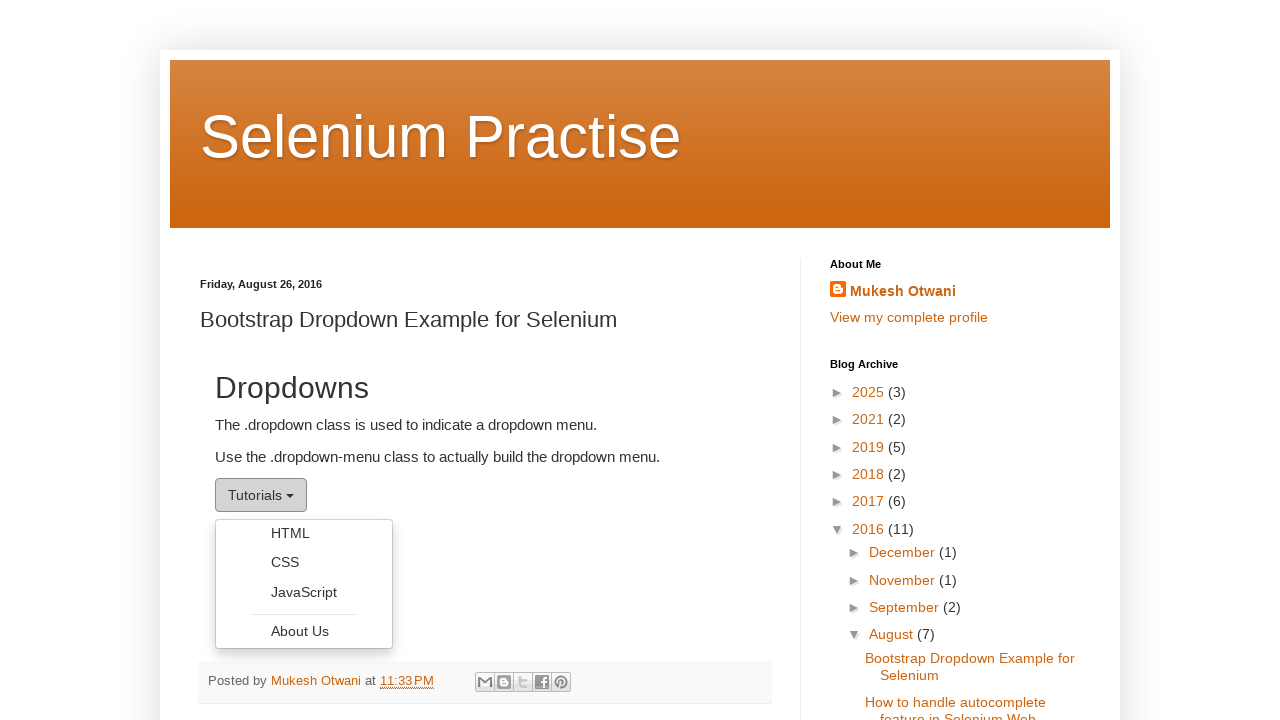

Clicked 'About Us' option from dropdown menu at (304, 631) on xpath=//ul[@class='dropdown-menu']/li/a[text()='About Us']
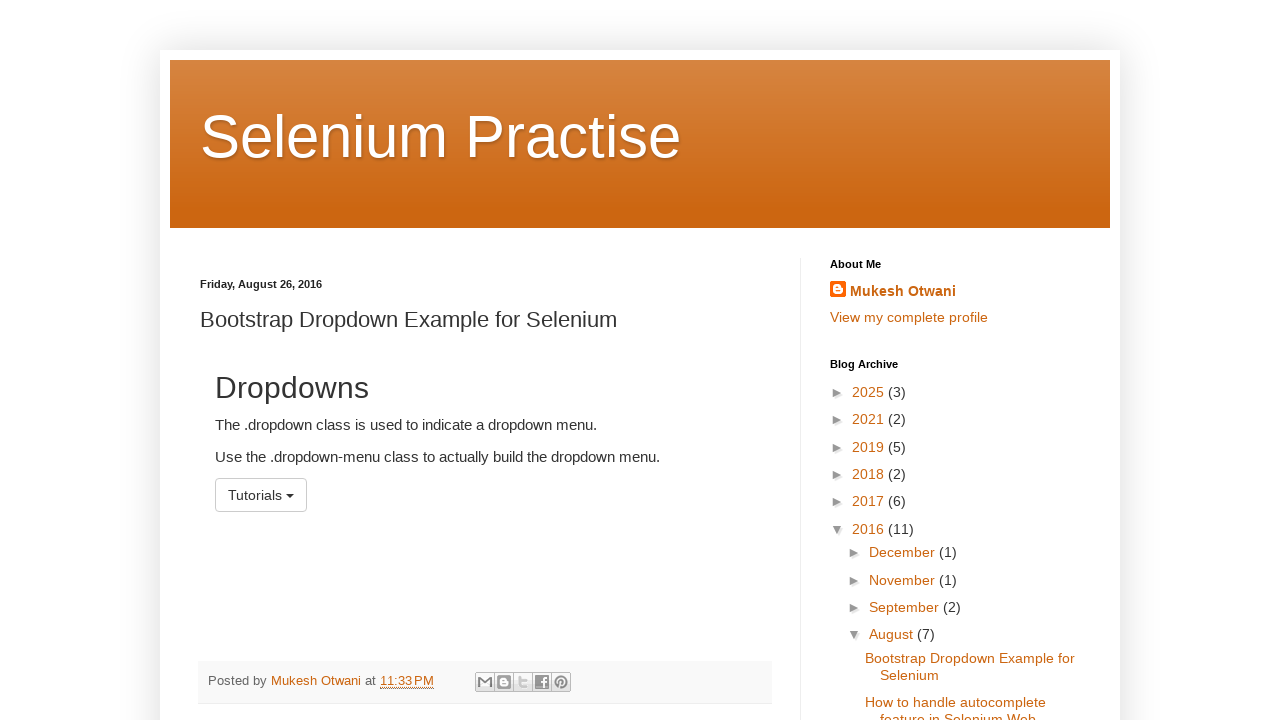

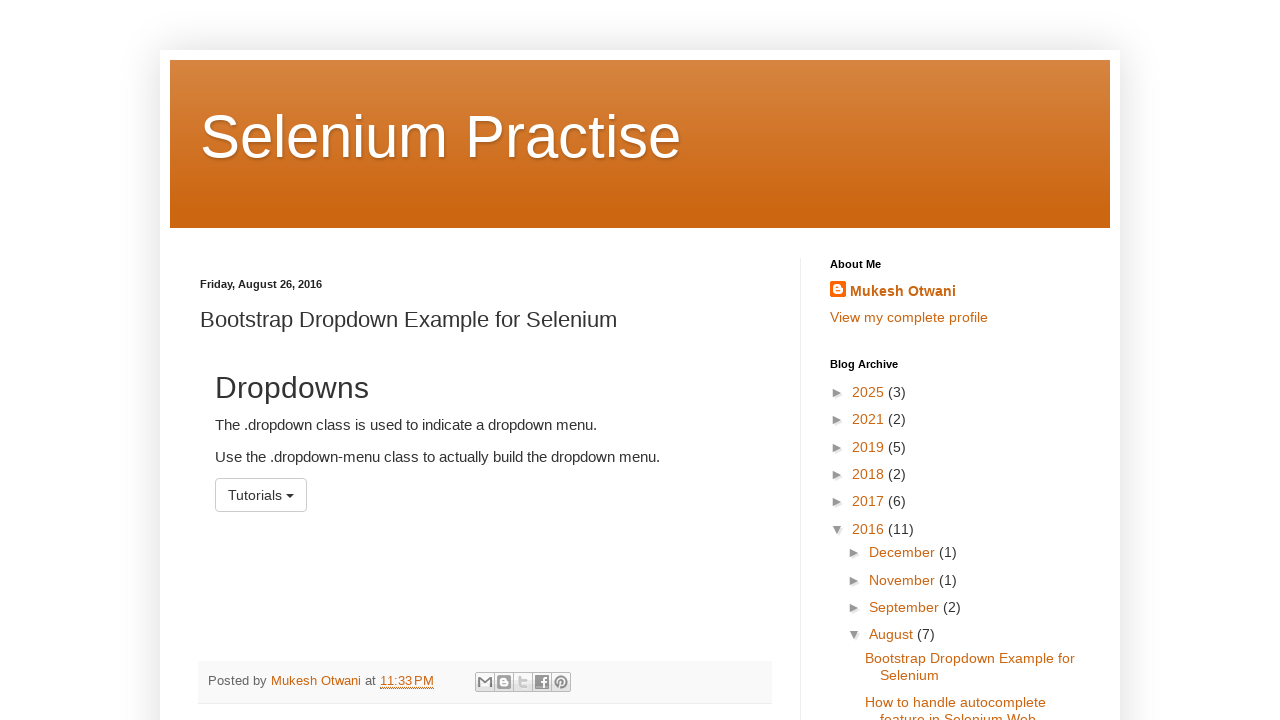